Tests multi-select dropdown functionality by selecting two options (Swift and Hyundai) and verifying the first selected option text.

Starting URL: http://omayo.blogspot.com/

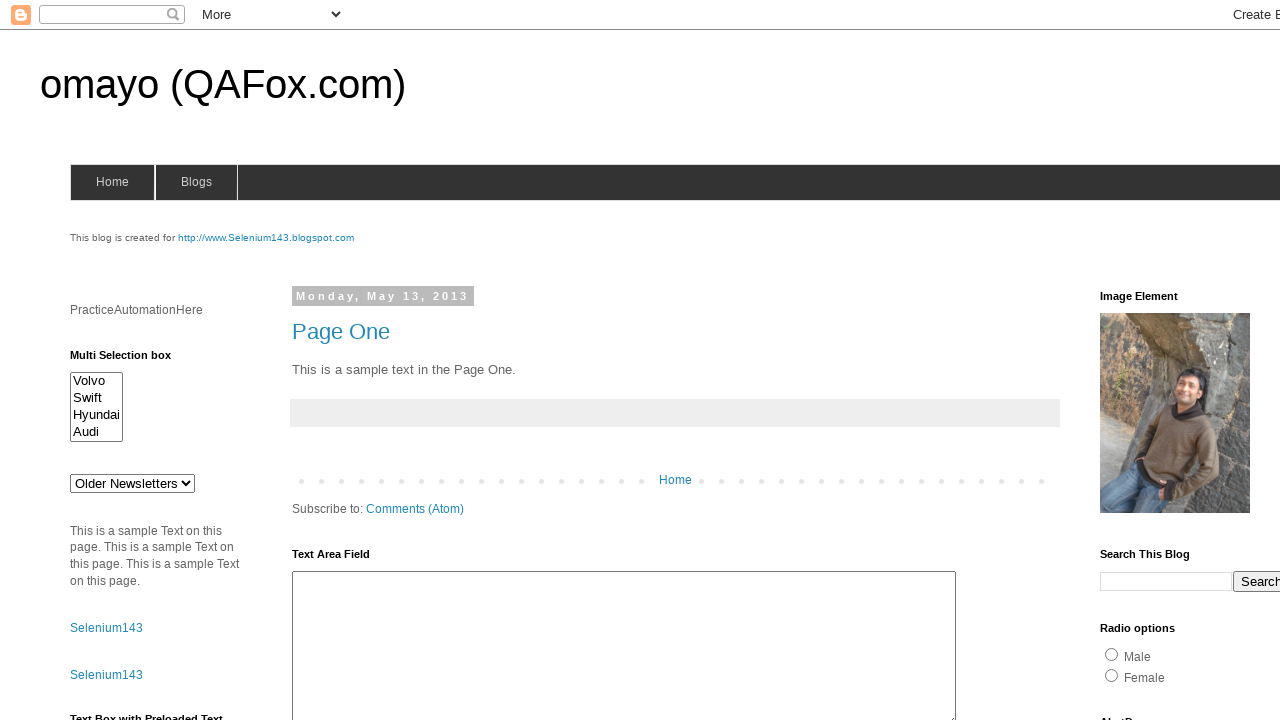

Located multi-select dropdown element
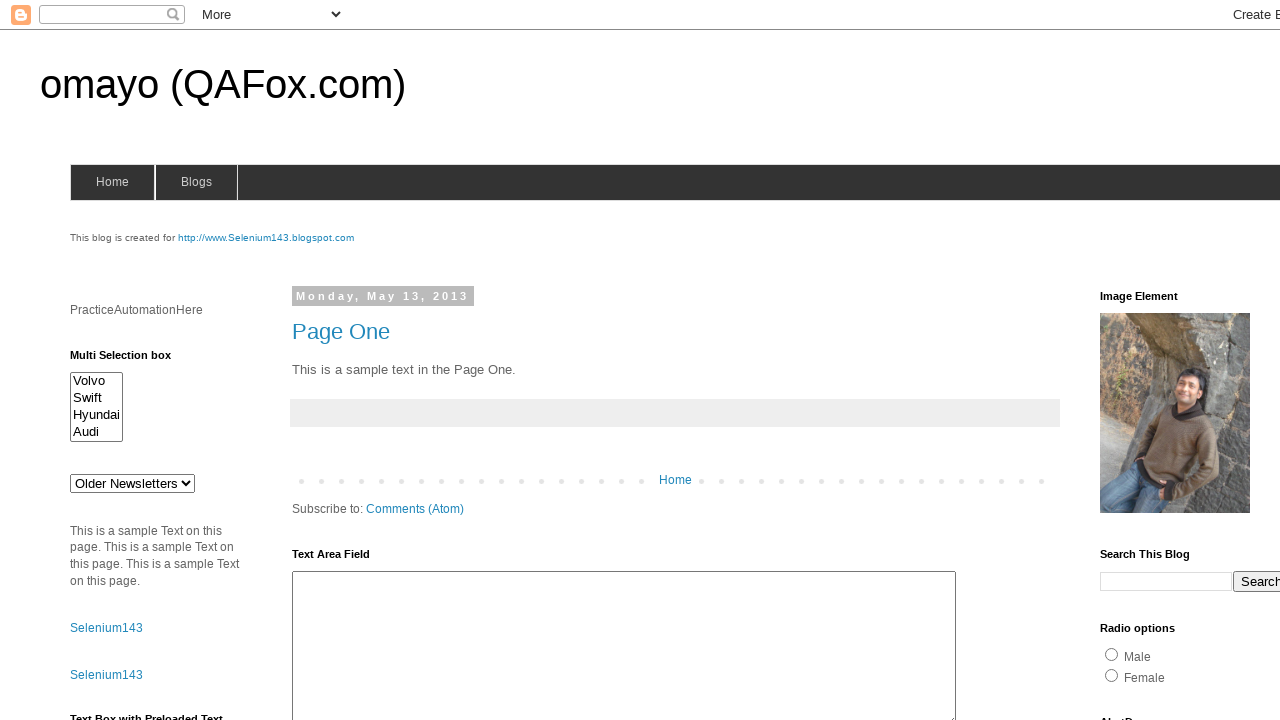

Selected first option 'Swift' (swiftx) from multi-select dropdown on select#multiselect1
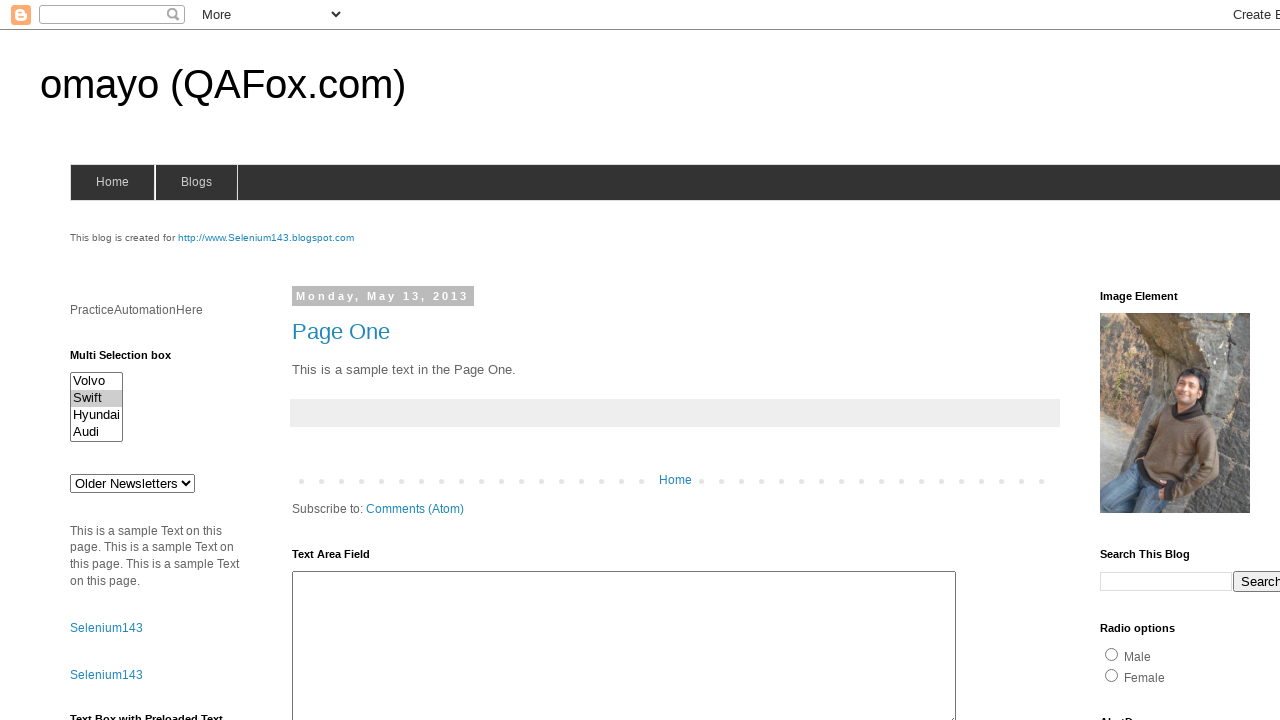

Selected second option 'Hyundai' (Hyundaix) from multi-select dropdown on select#multiselect1
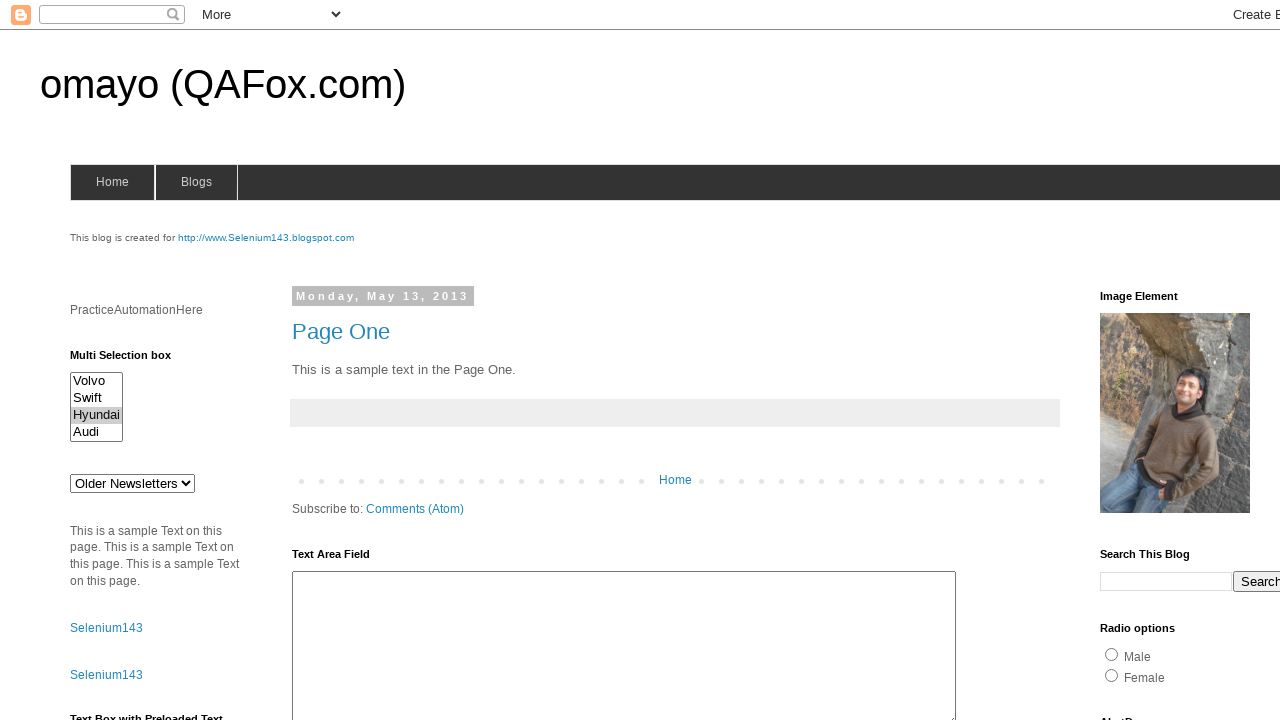

Located first selected option (Swift) in dropdown
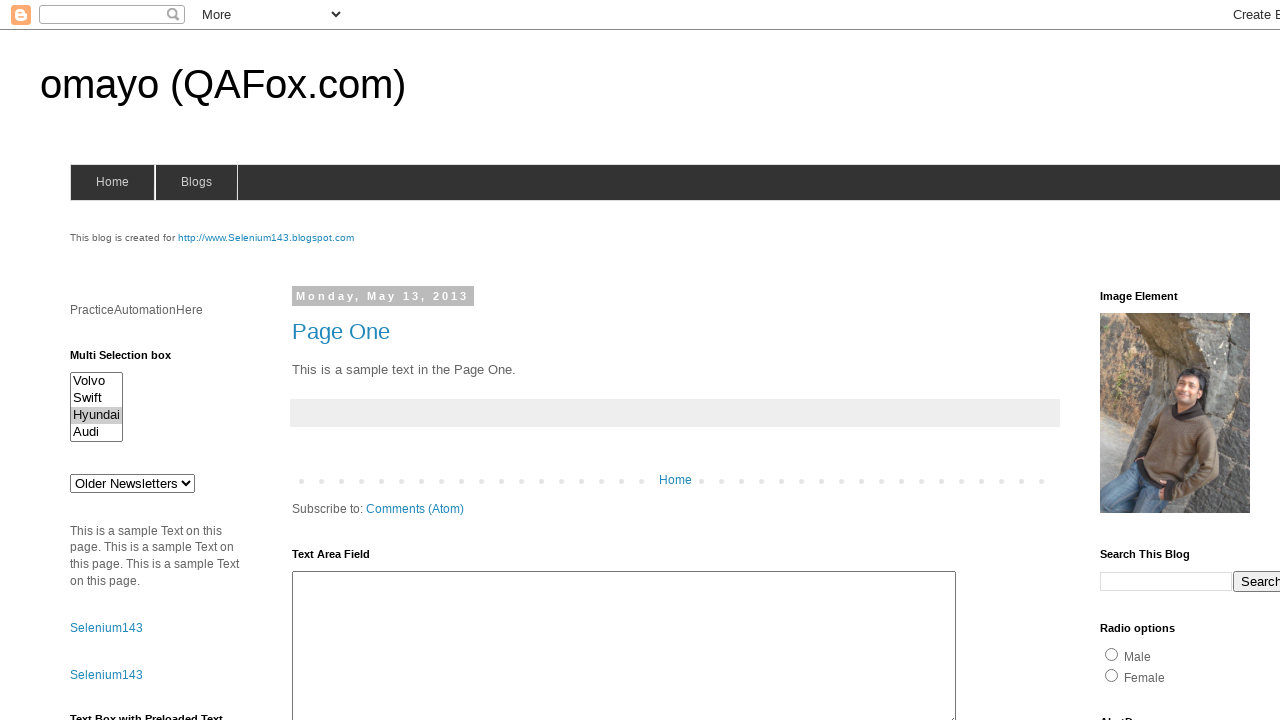

Verified first selected option (Swift) is attached to DOM
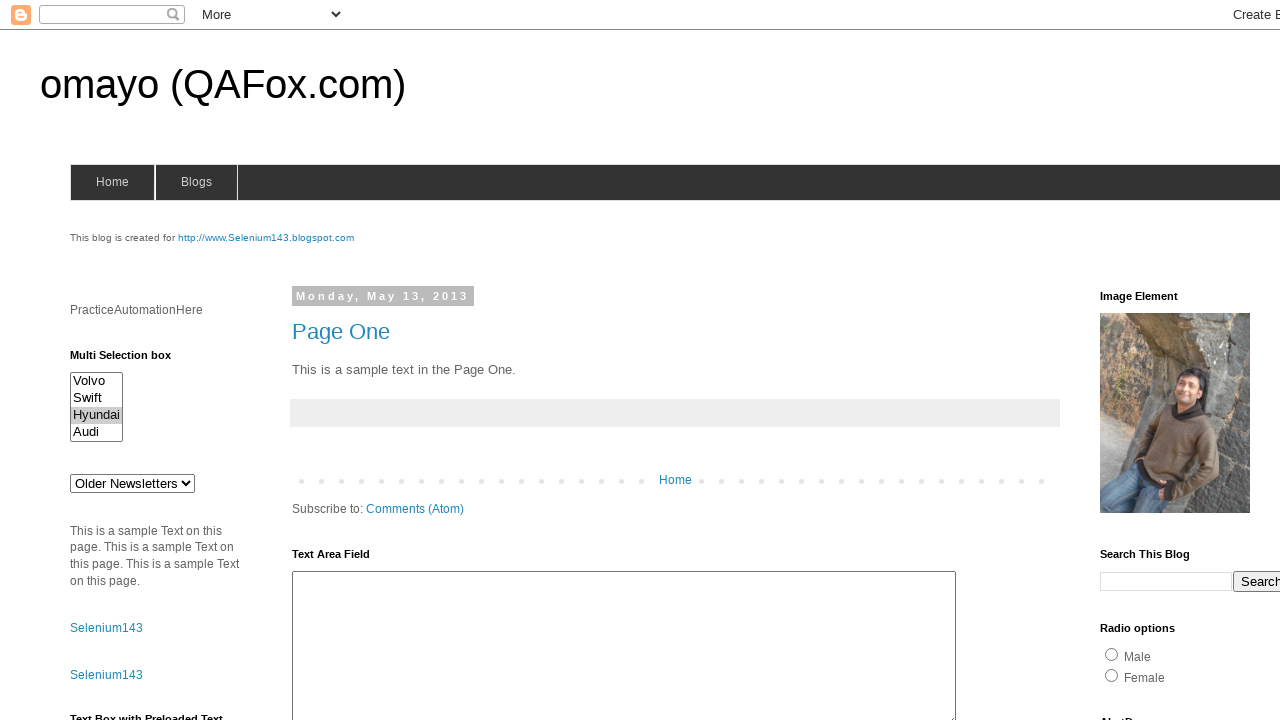

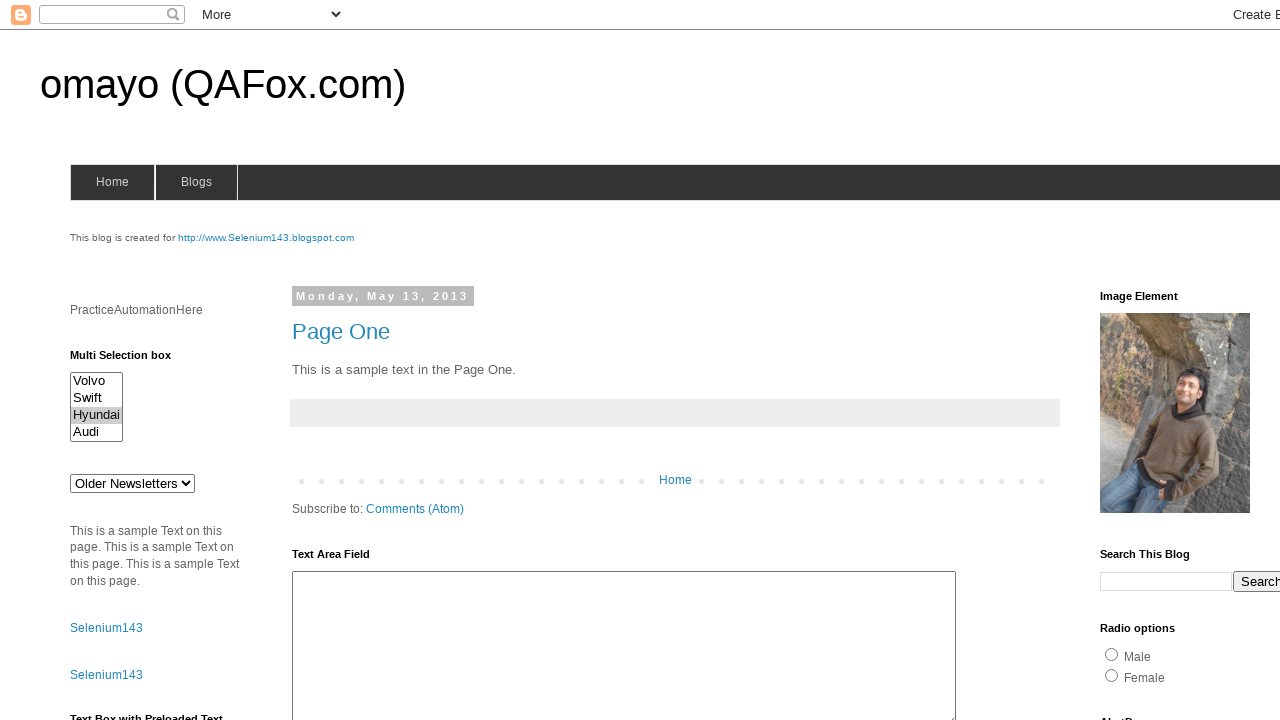